Tests drag and drop functionality on jQuery UI demo page by dragging an element and dropping it onto a target area

Starting URL: https://jqueryui.com/droppable/

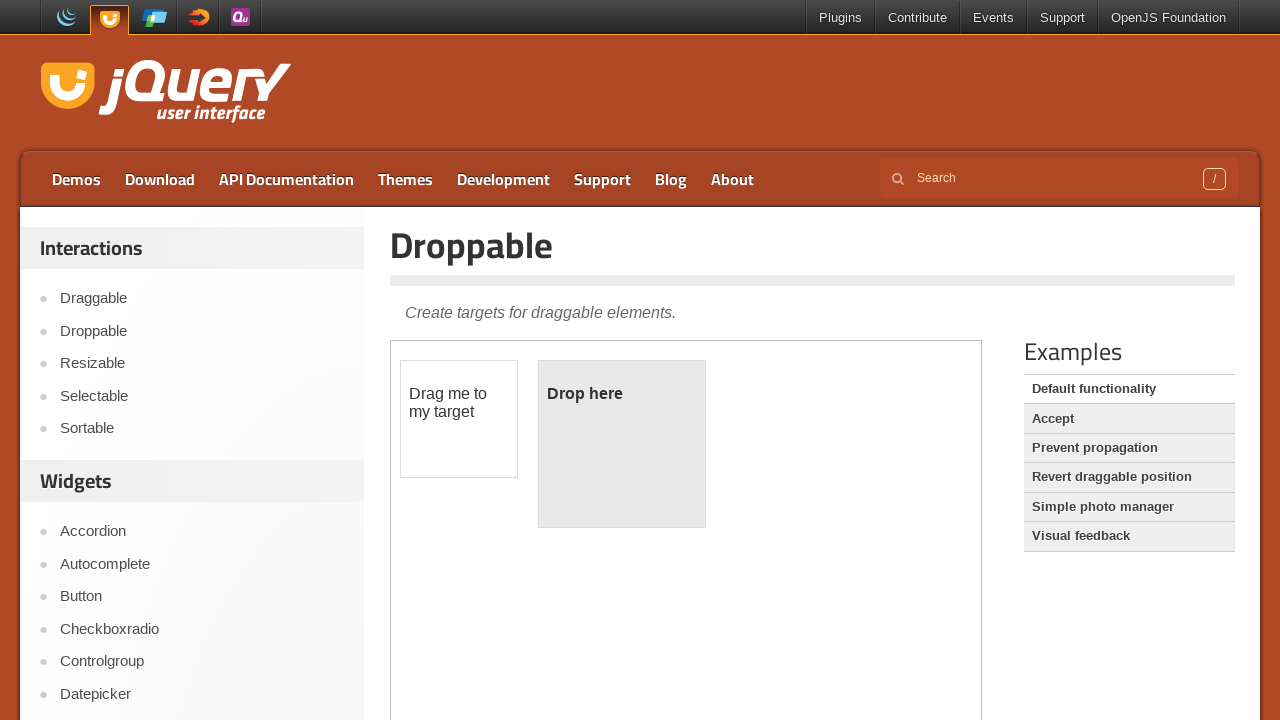

Clicked on the Droppable link to navigate to the demo at (202, 331) on xpath=//a[text()='Droppable']
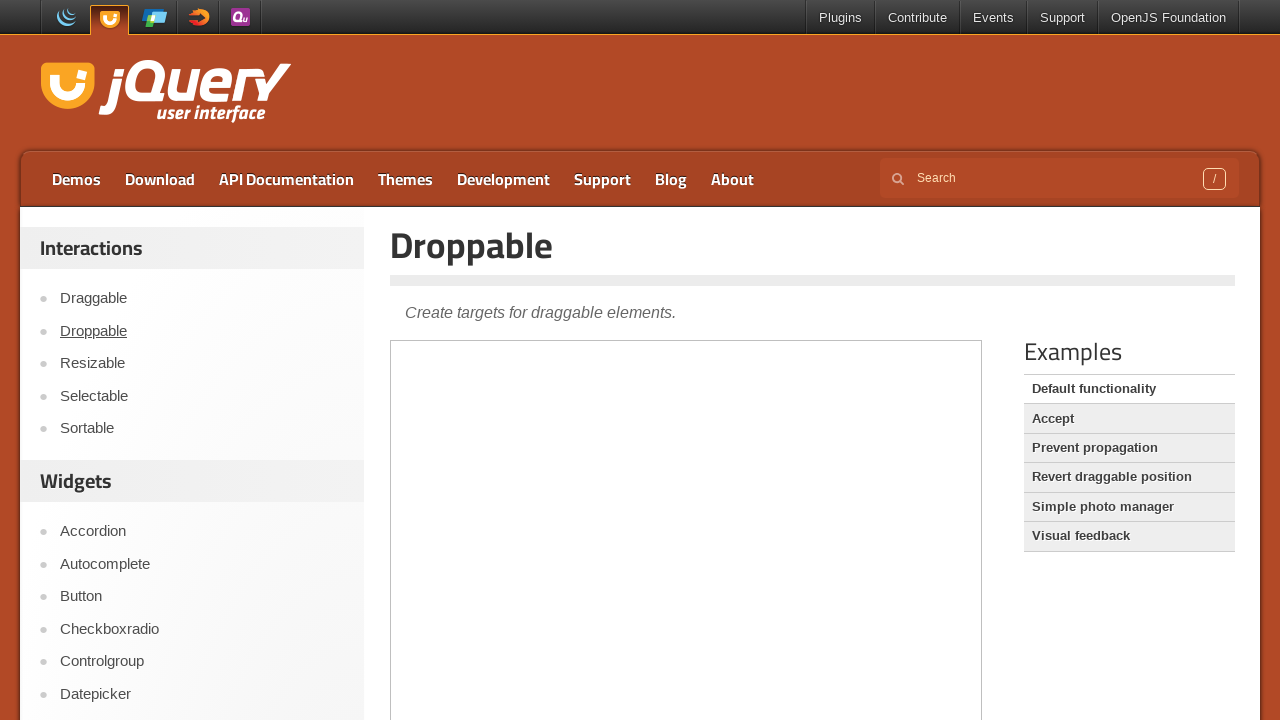

Located the demo iframe for drag and drop testing
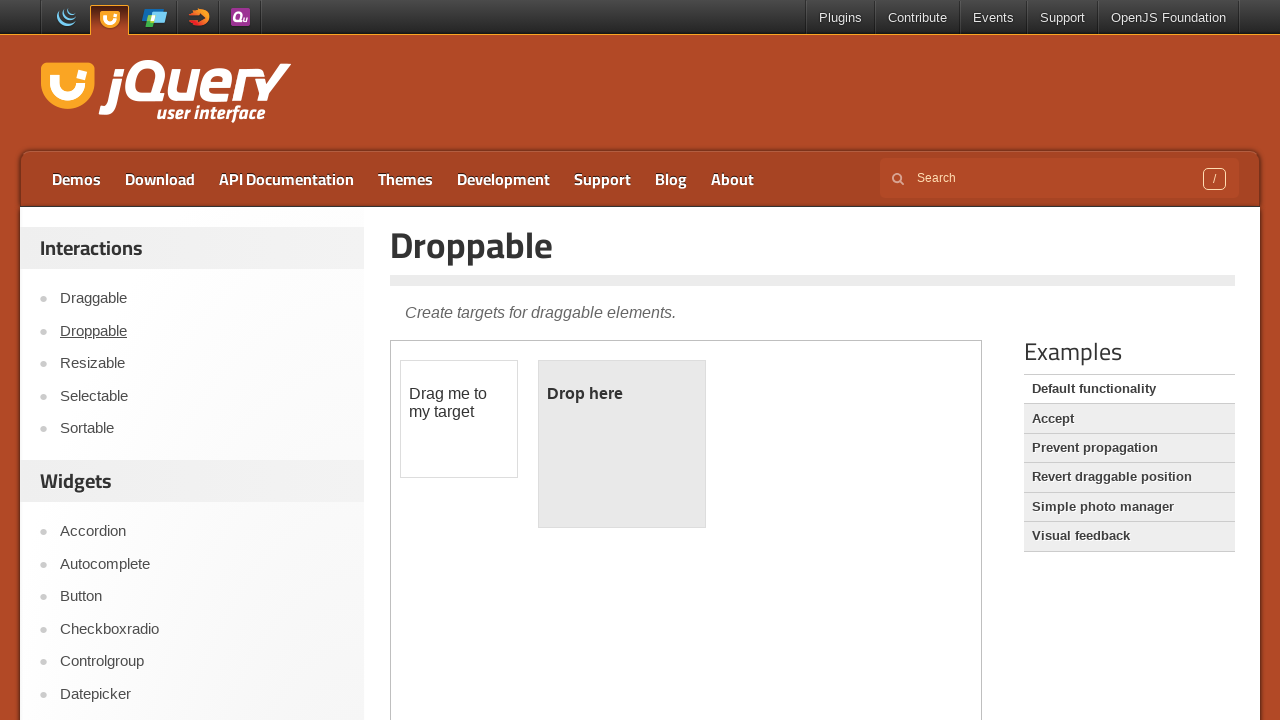

Located the draggable element
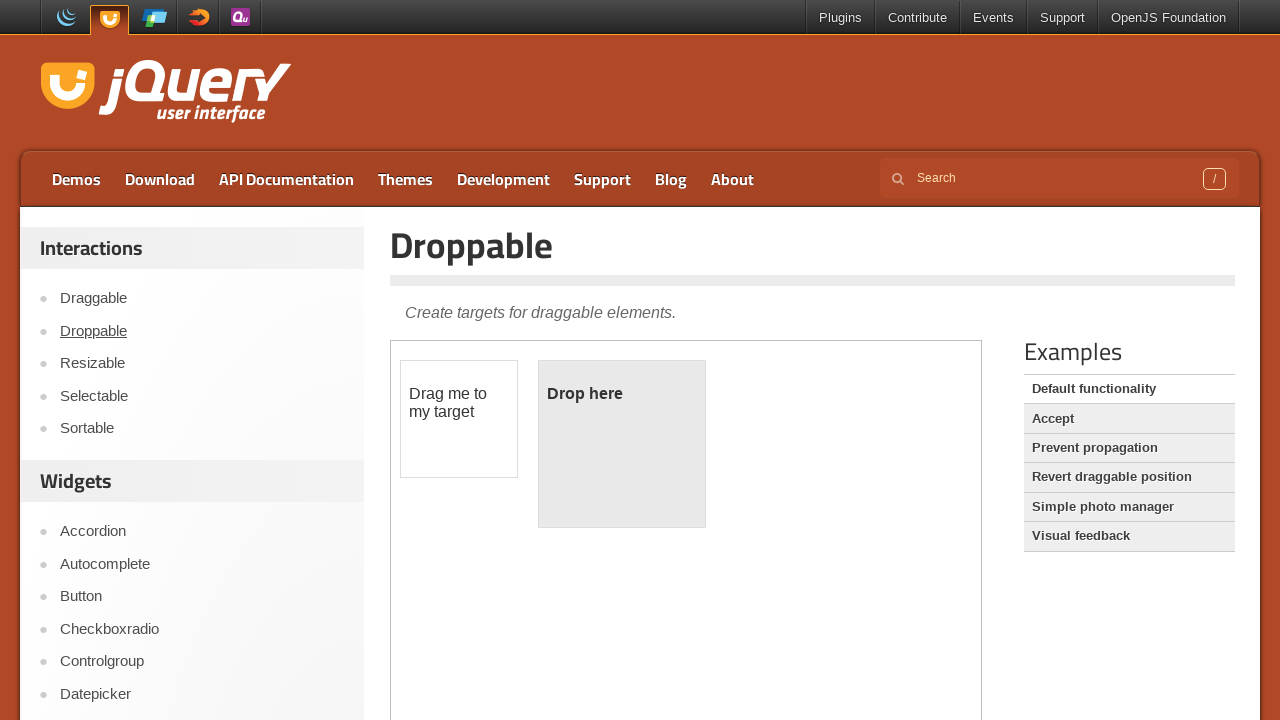

Located the droppable target area
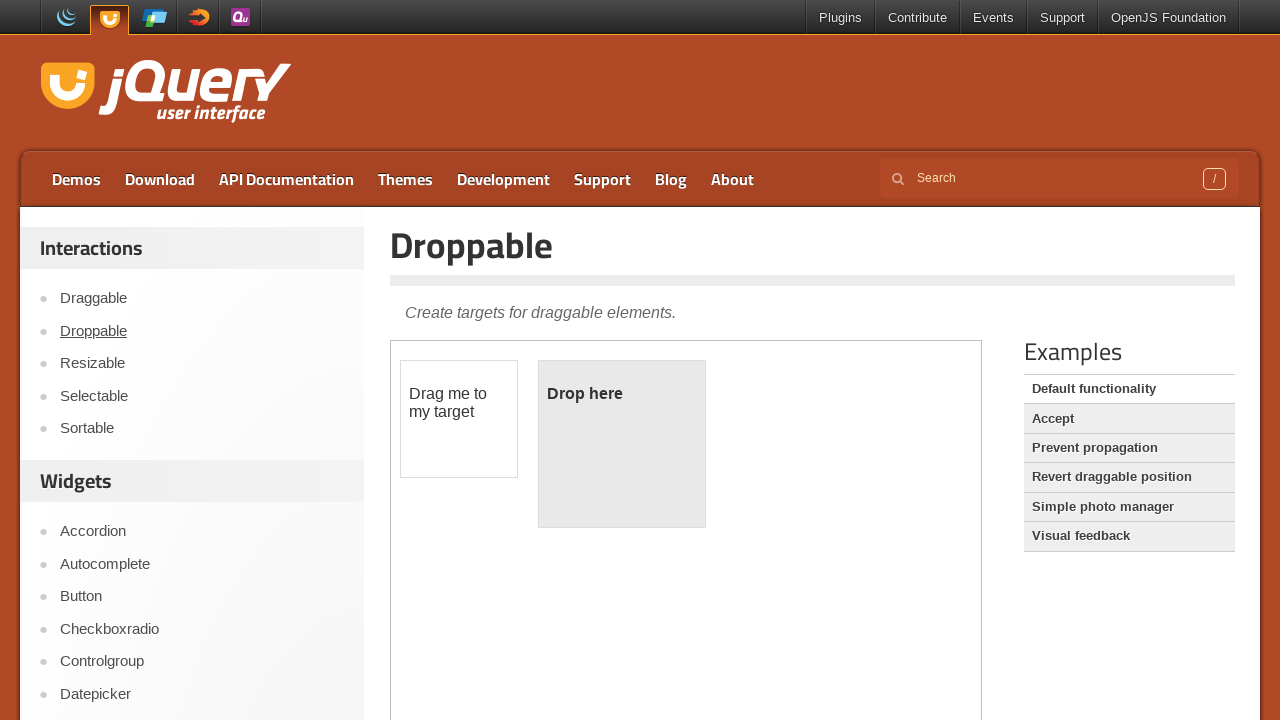

Dragged the draggable element onto the droppable target area at (622, 444)
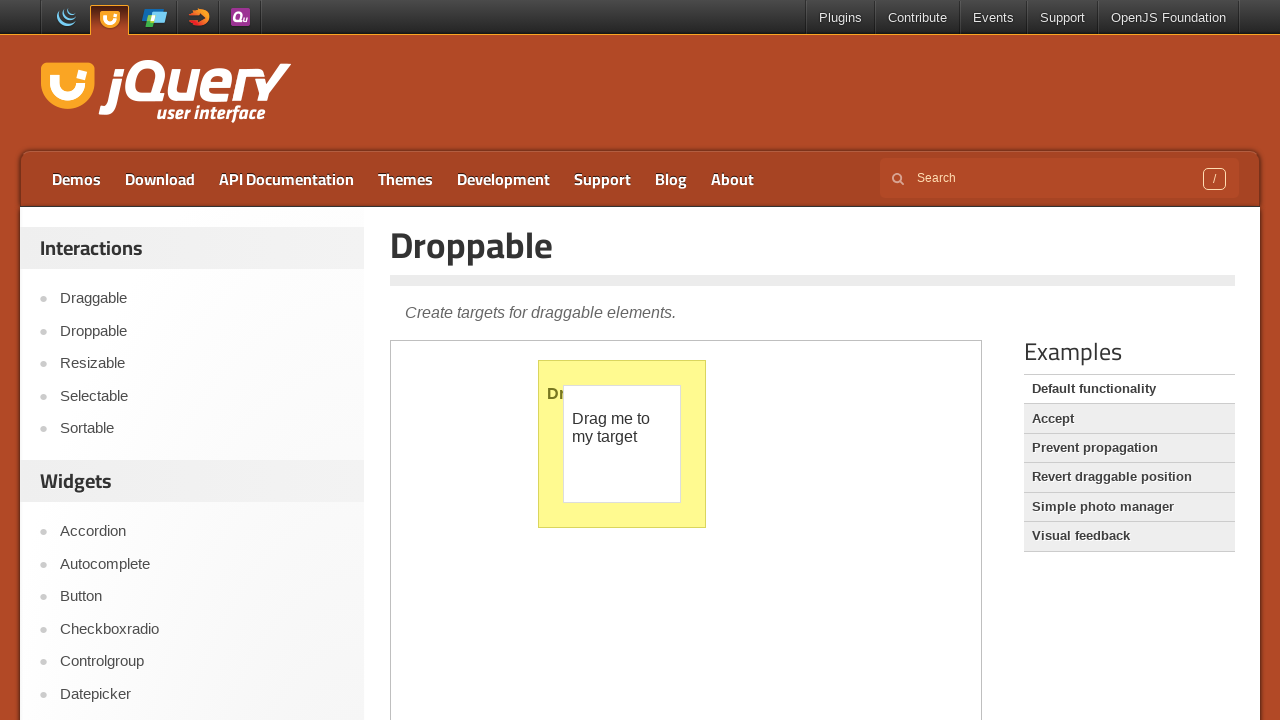

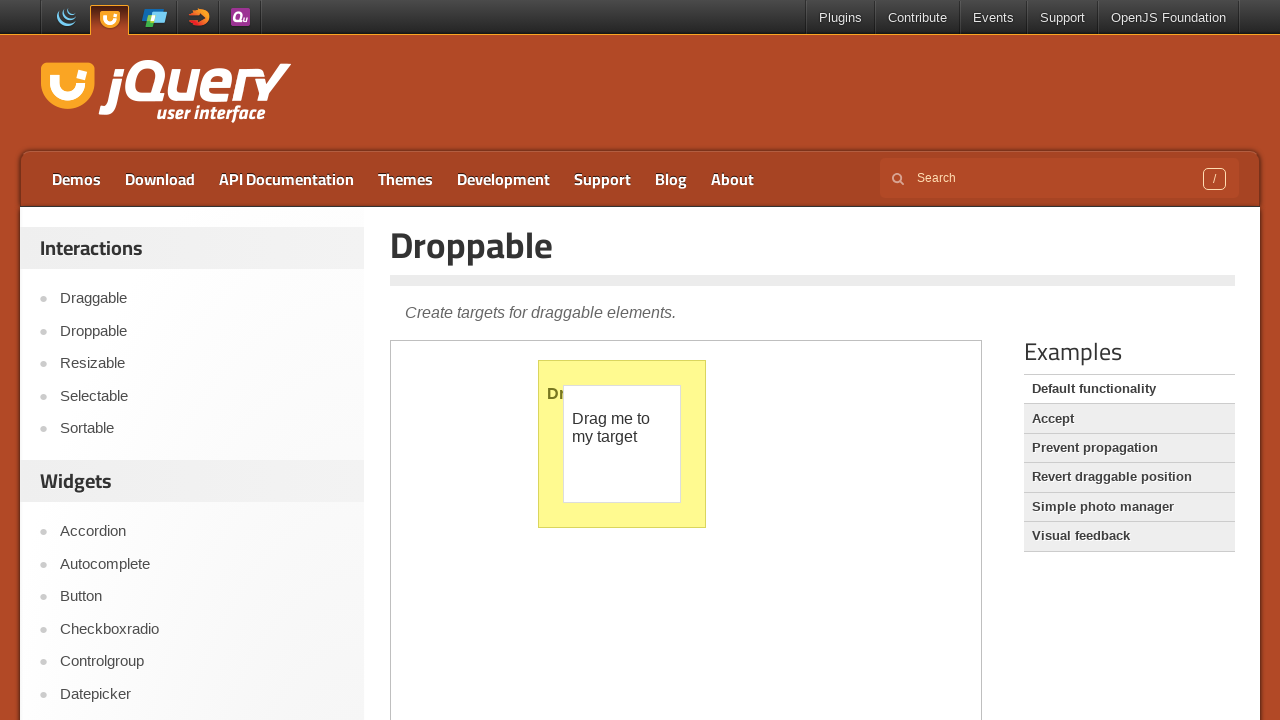